Tests JavaScript alert handling by clicking a button that triggers an alert, then accepting the alert dialog

Starting URL: https://the-internet.herokuapp.com/javascript_alerts

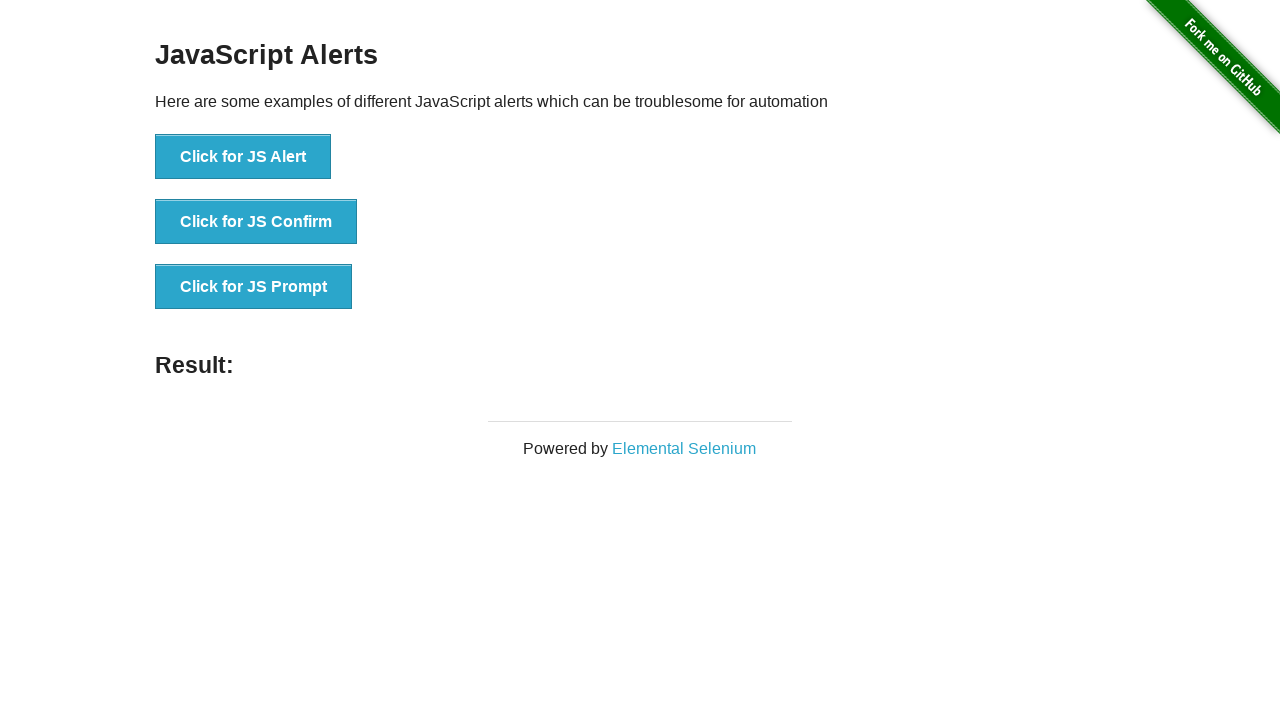

Clicked the 'Click for JS Alert' button to trigger JavaScript alert at (243, 157) on xpath=//button[normalize-space()='Click for JS Alert']
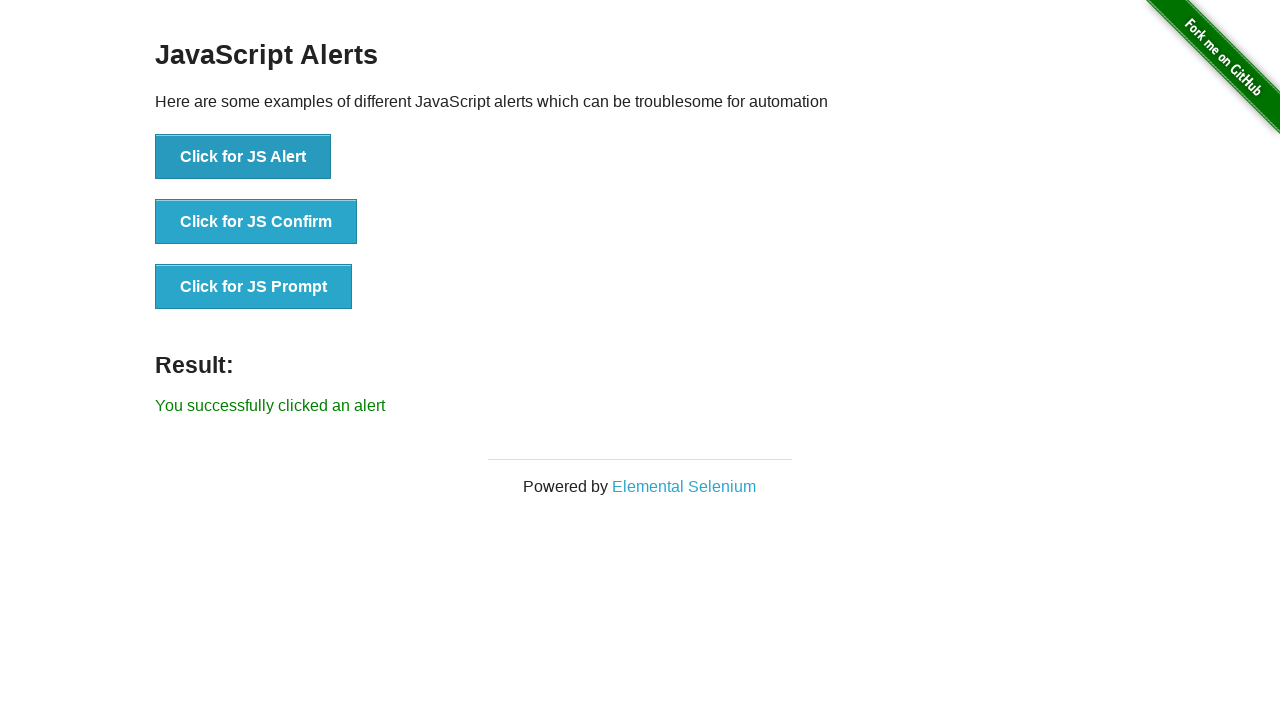

Set up dialog handler to accept alert dialogs
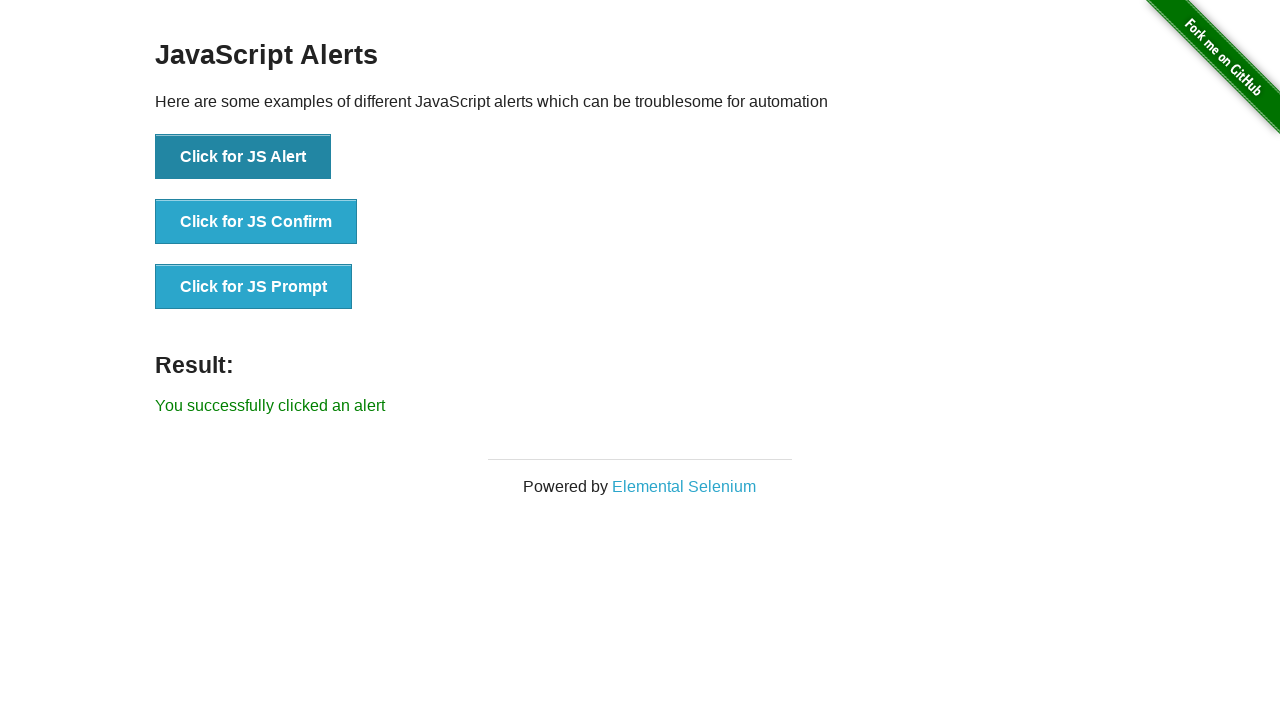

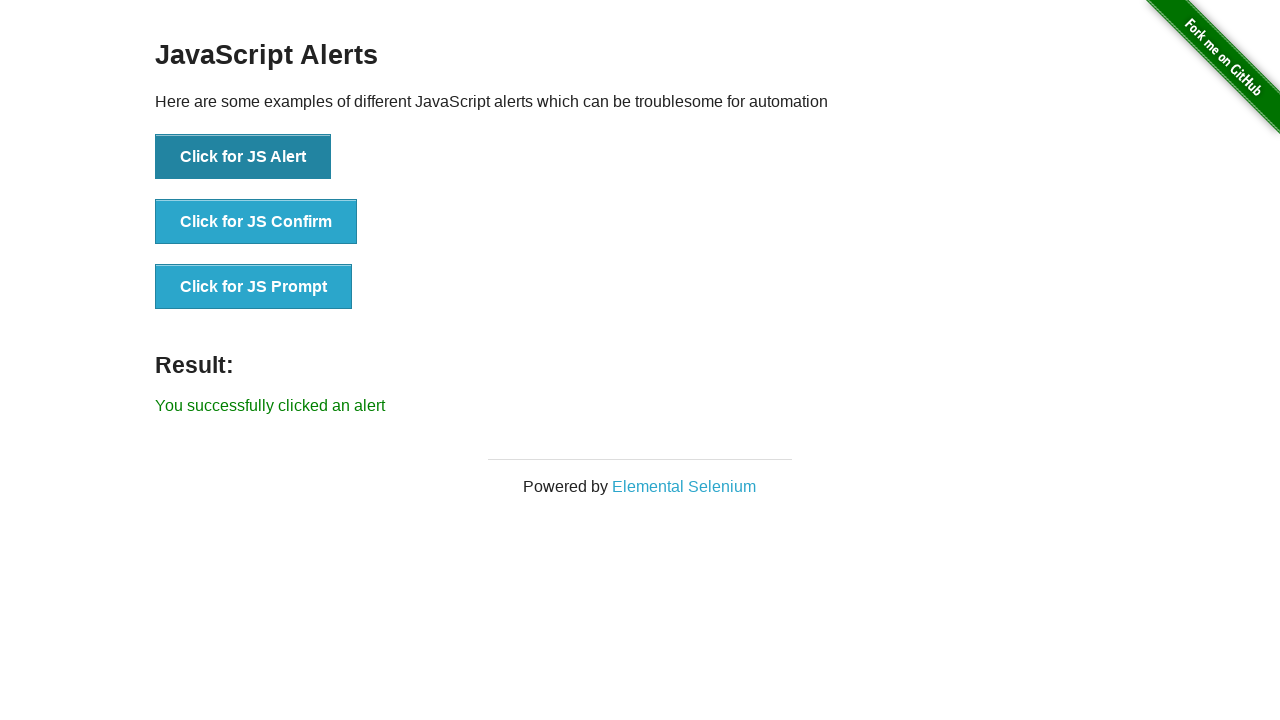